Verifies the Inquiries section heading and descriptive text are visible on the Contact page

Starting URL: https://www.andreandson.com/

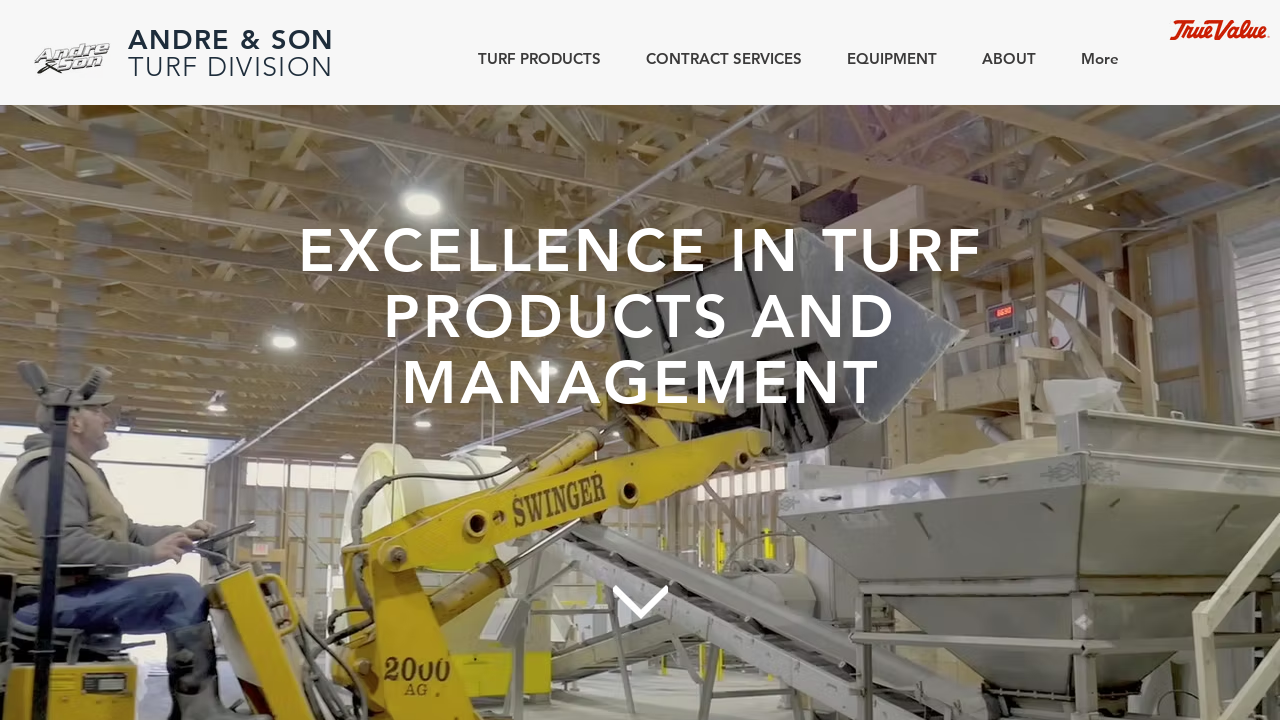

Scrolled to CONTACT section
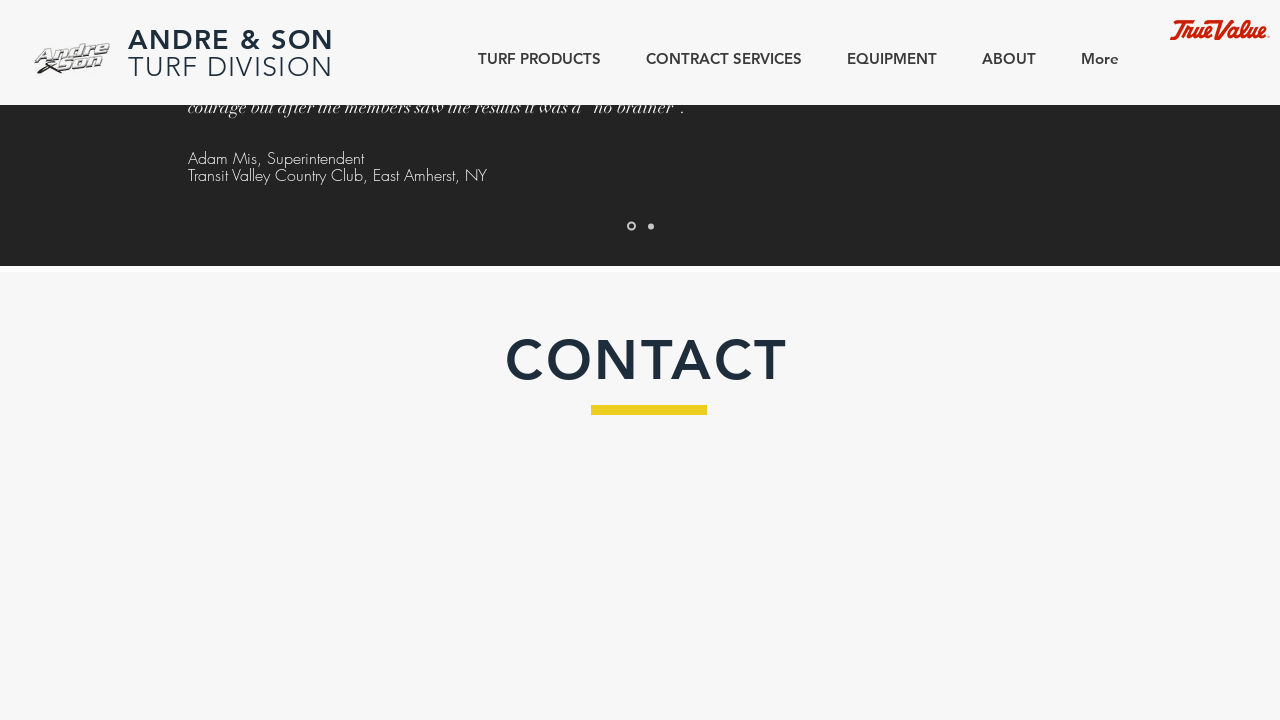

Located Inquiries heading element
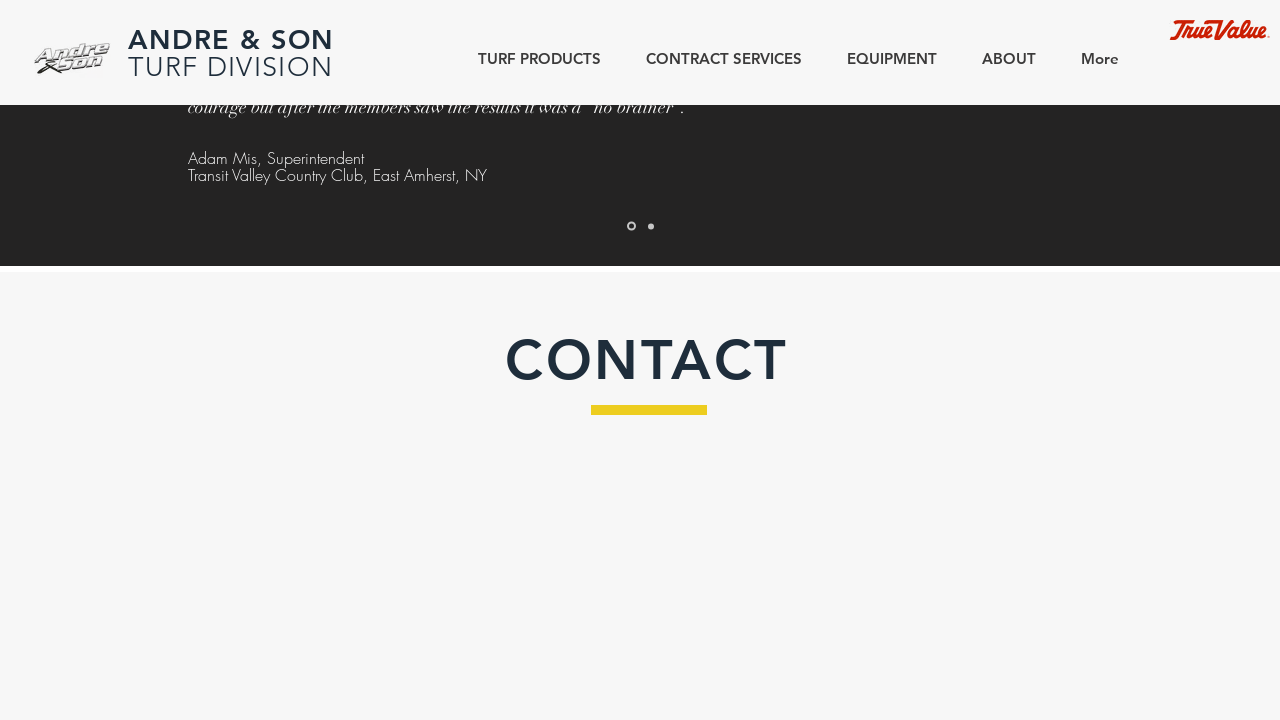

Verified Inquiries heading is visible
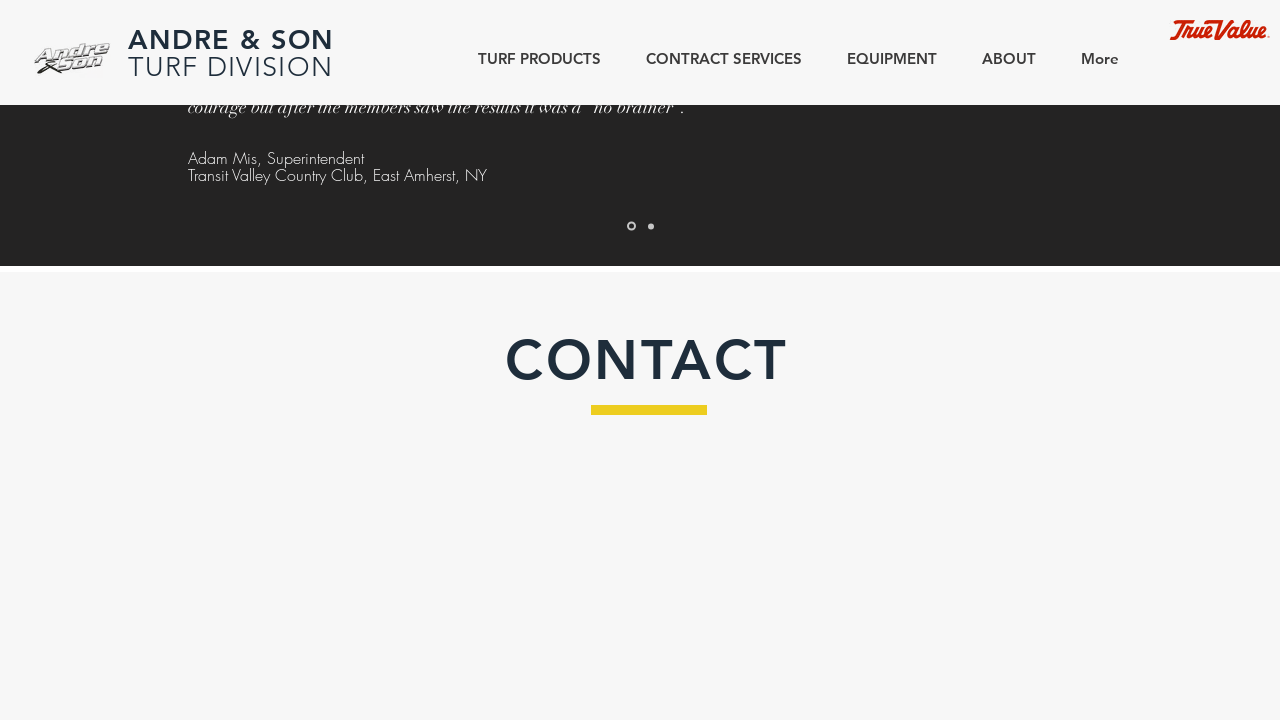

Located Inquiries descriptive text element
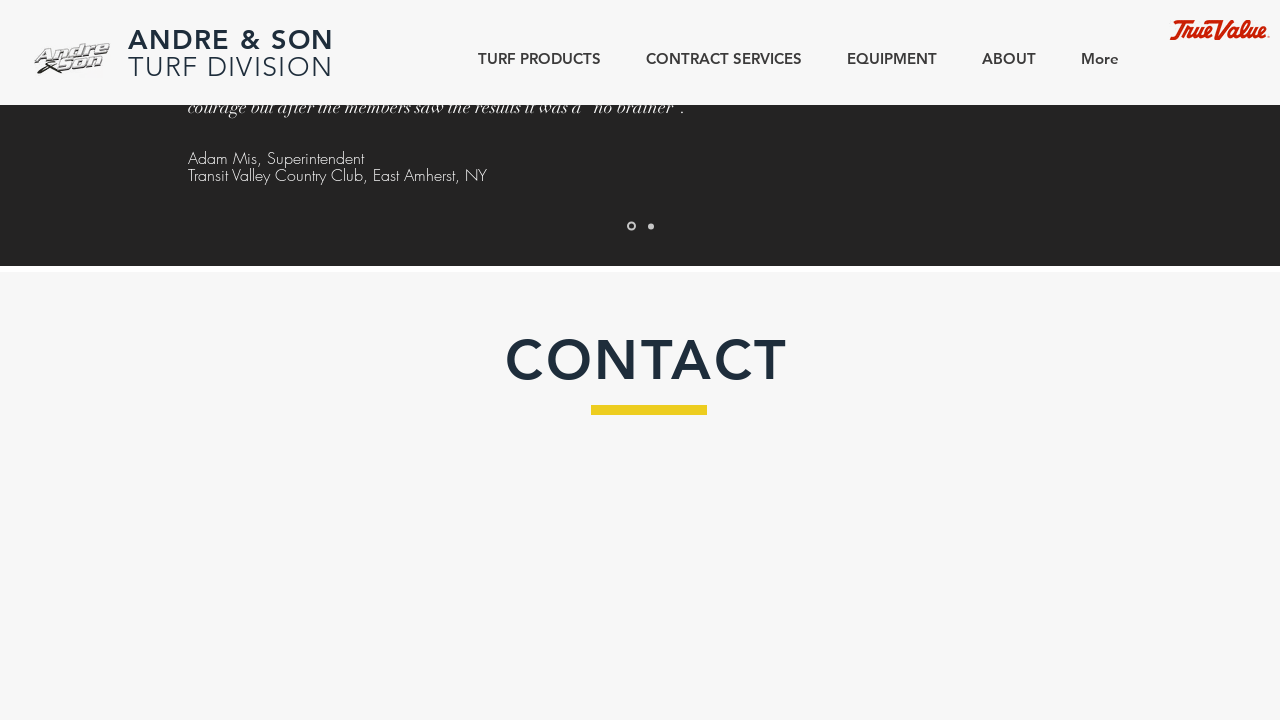

Verified Inquiries descriptive text 'Our experienced sales team is' is visible
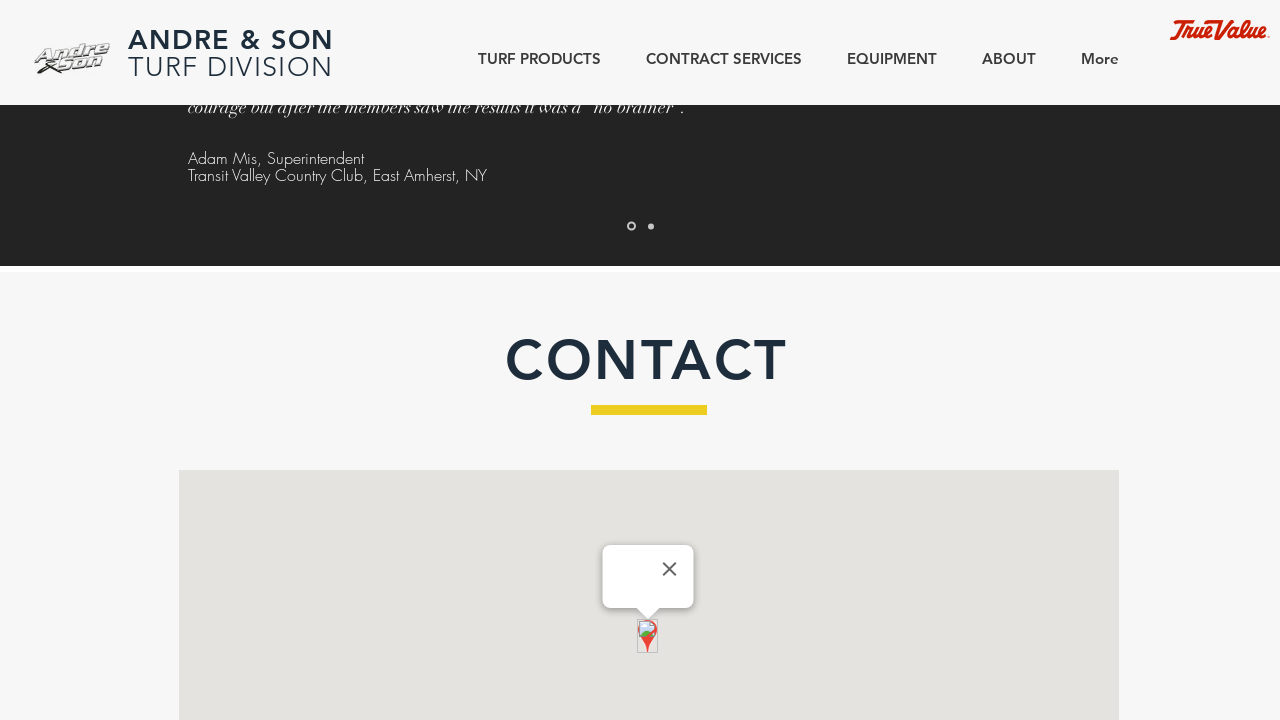

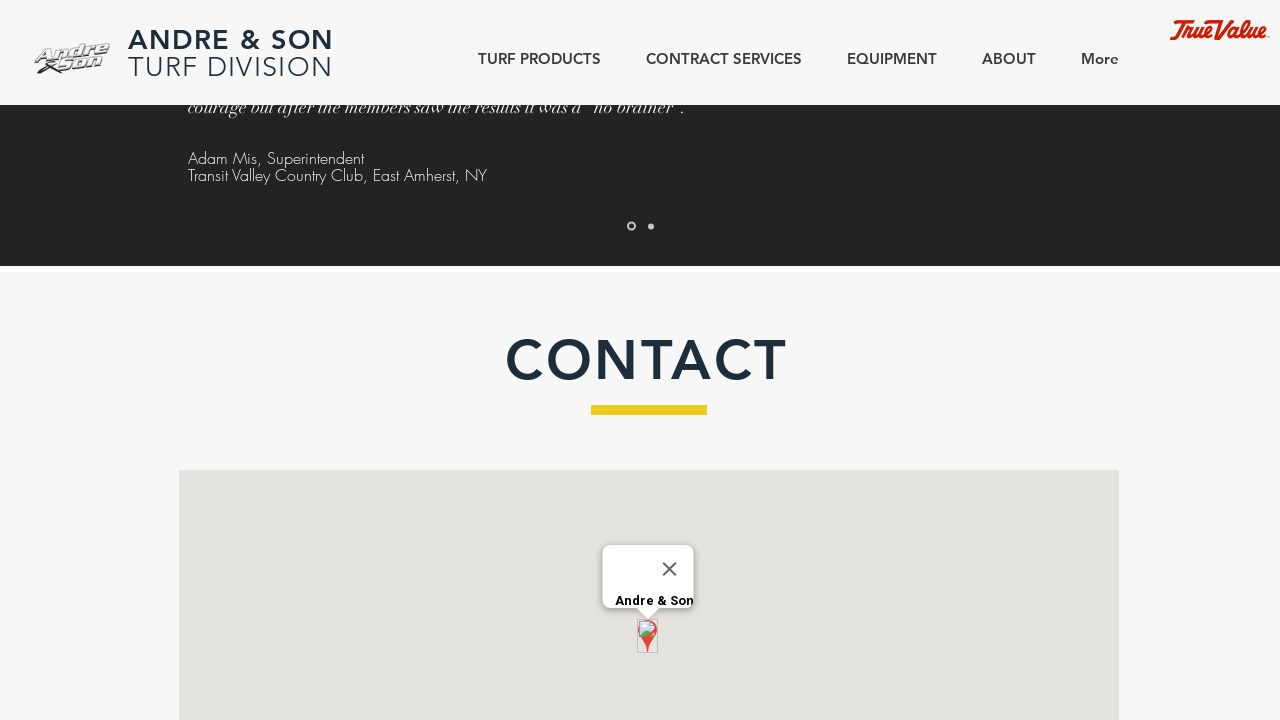